Selects a specific date (18th of current month) from the jQuery UI datepicker and verifies it appears in the input field

Starting URL: https://jqueryui.com/datepicker/#default

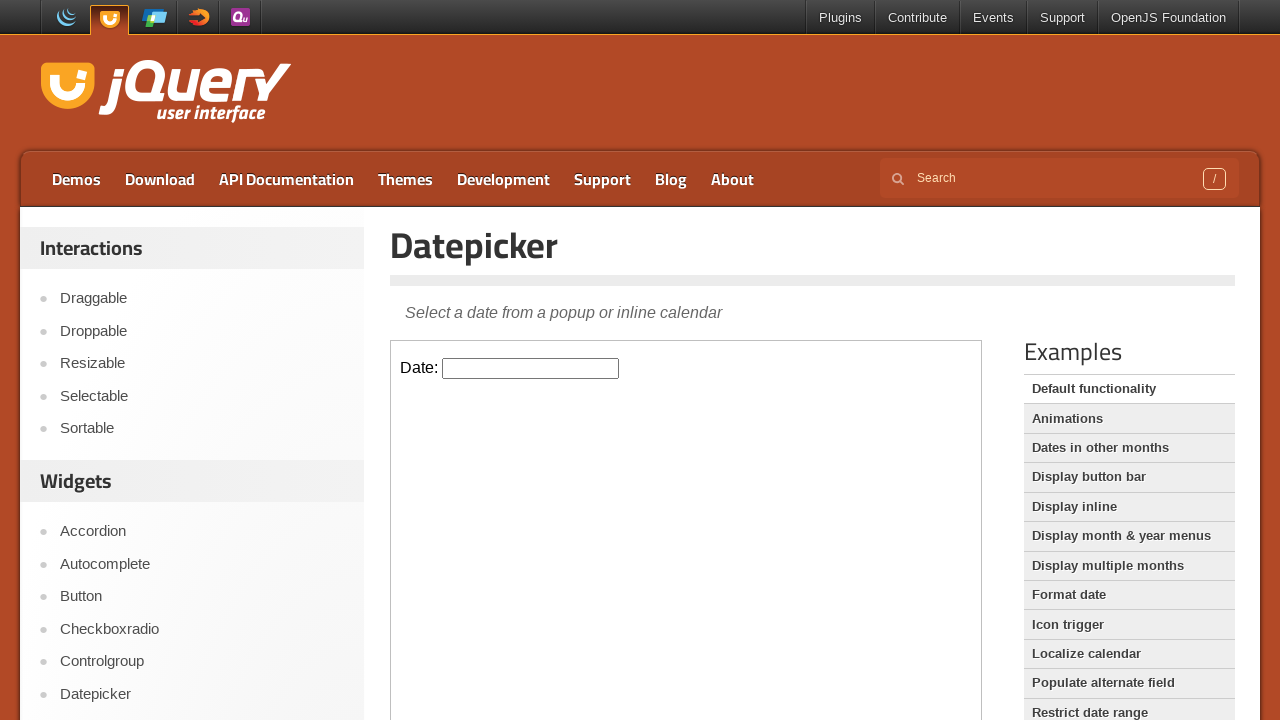

Located iframe.demo-frame containing the datepicker demo
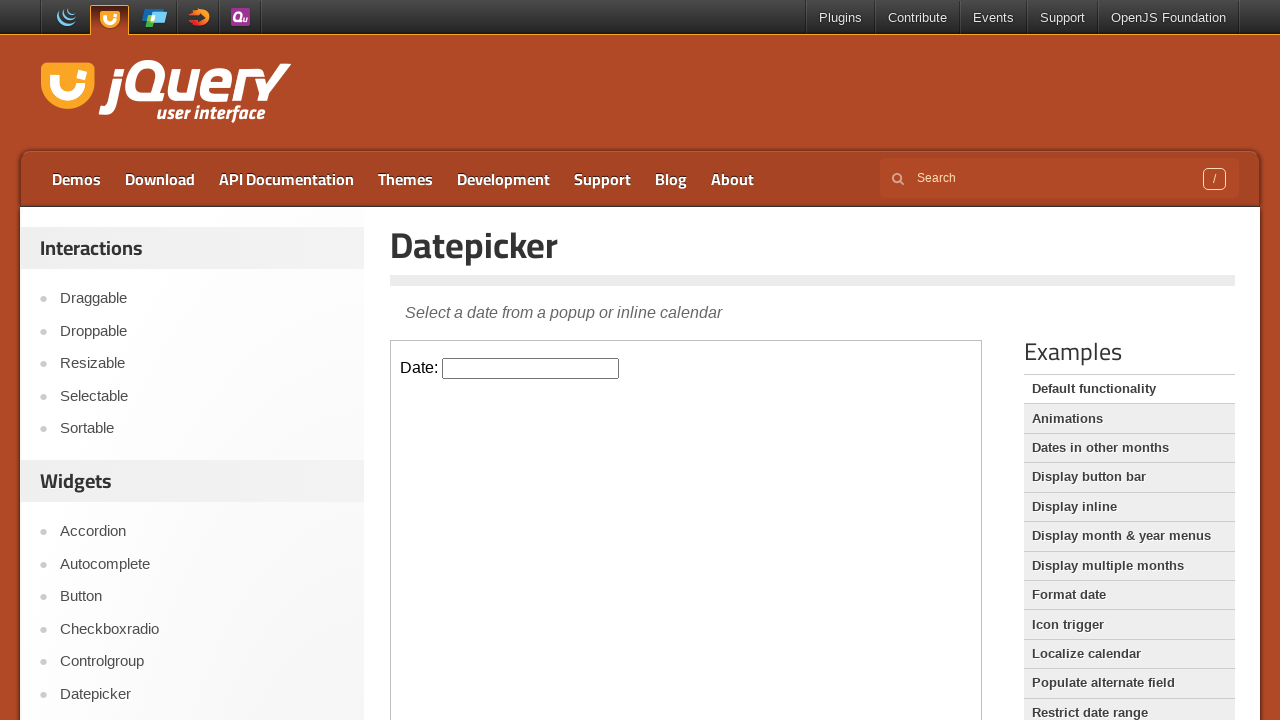

Clicked on the datepicker input to open the calendar at (531, 368) on iframe.demo-frame >> internal:control=enter-frame >> #datepicker
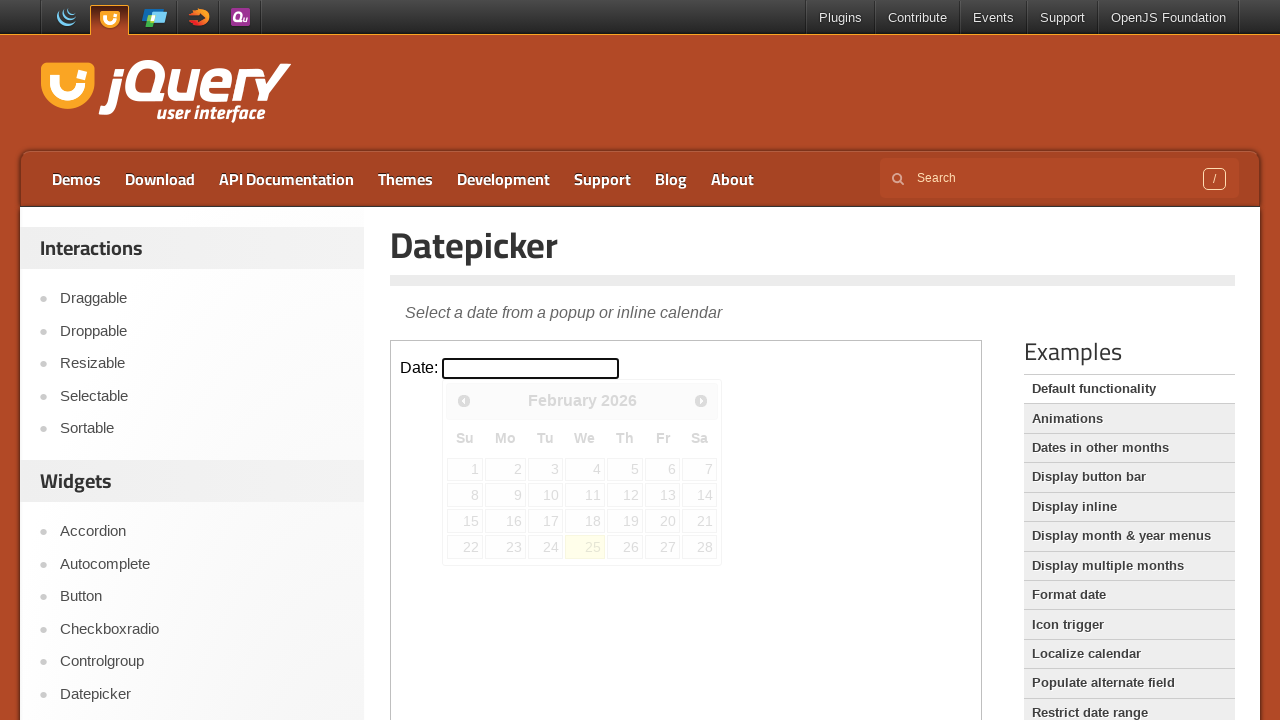

Selected the 18th day from the datepicker calendar at (585, 521) on iframe.demo-frame >> internal:control=enter-frame >> table.ui-datepicker-calenda
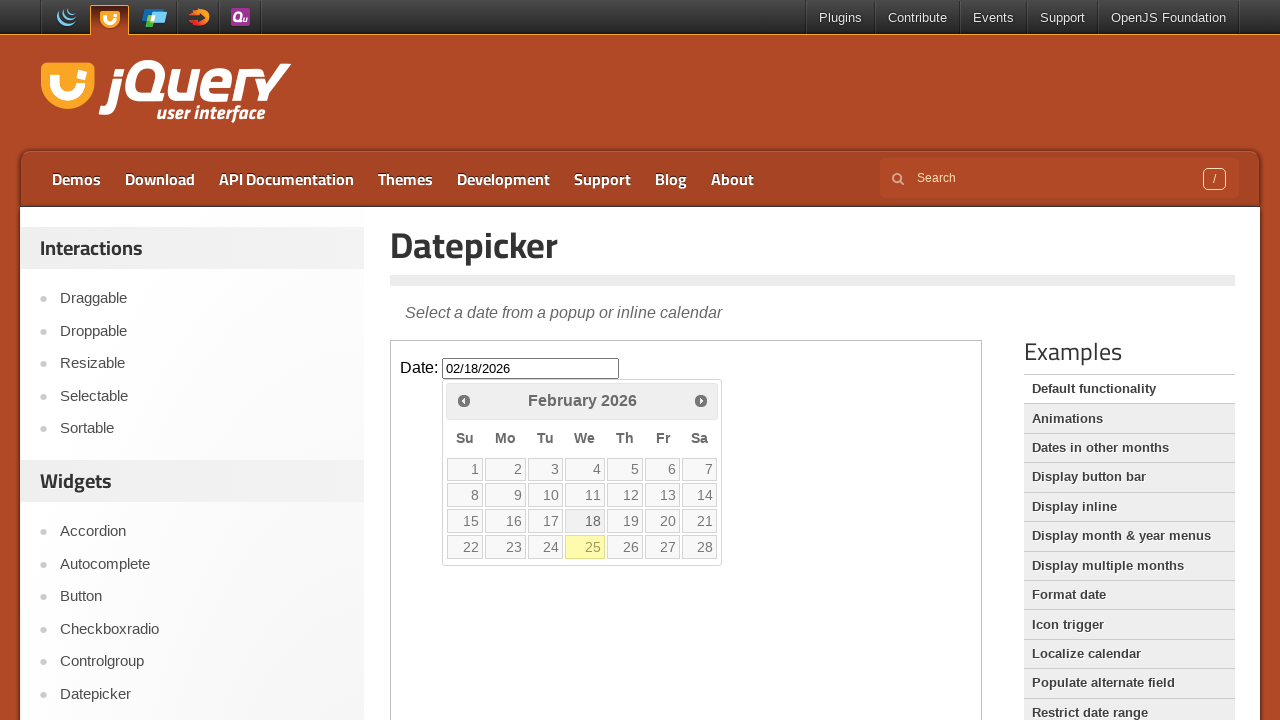

Retrieved input value from datepicker: 02/18/2026
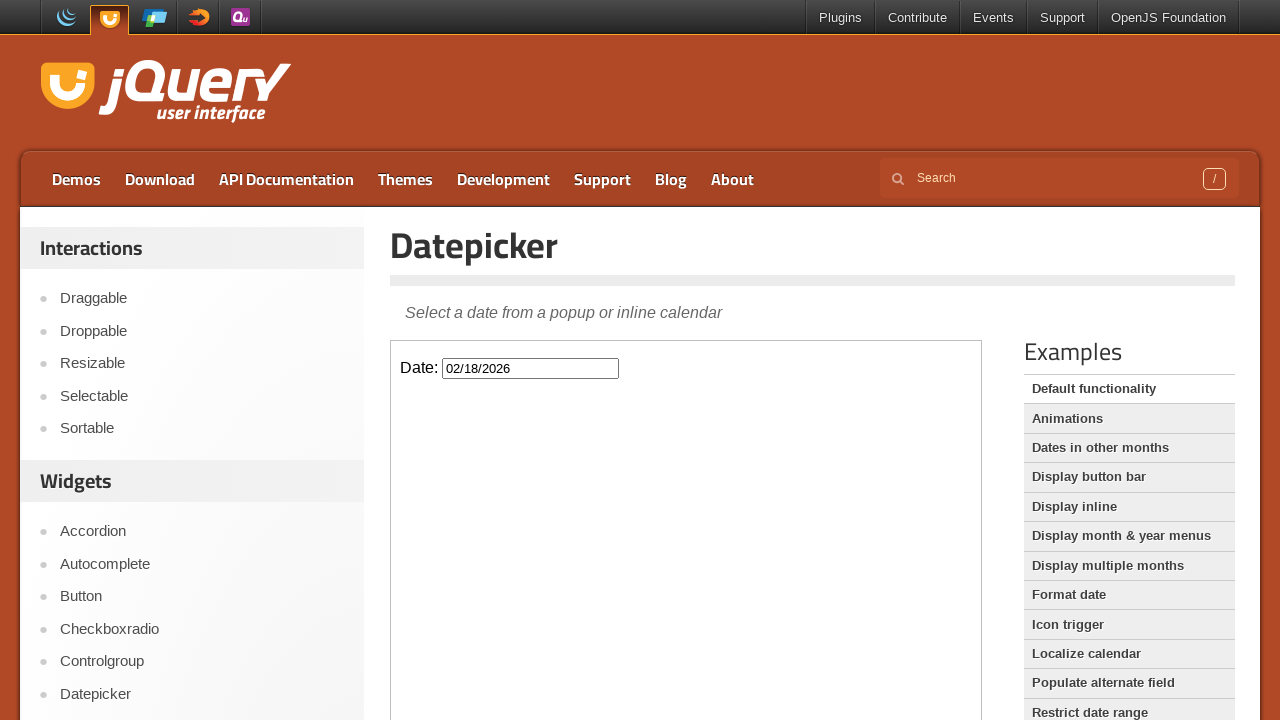

Verified that selected date 02/18/2026 matches expected date 02/18/2026
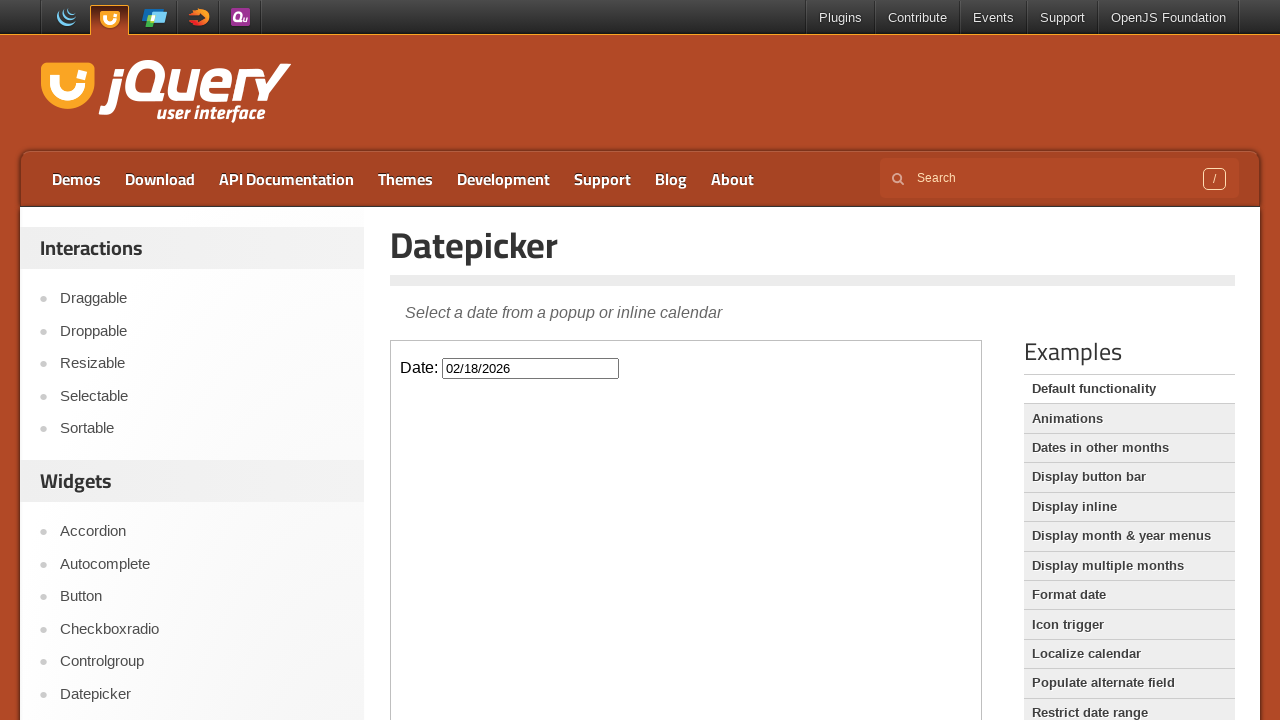

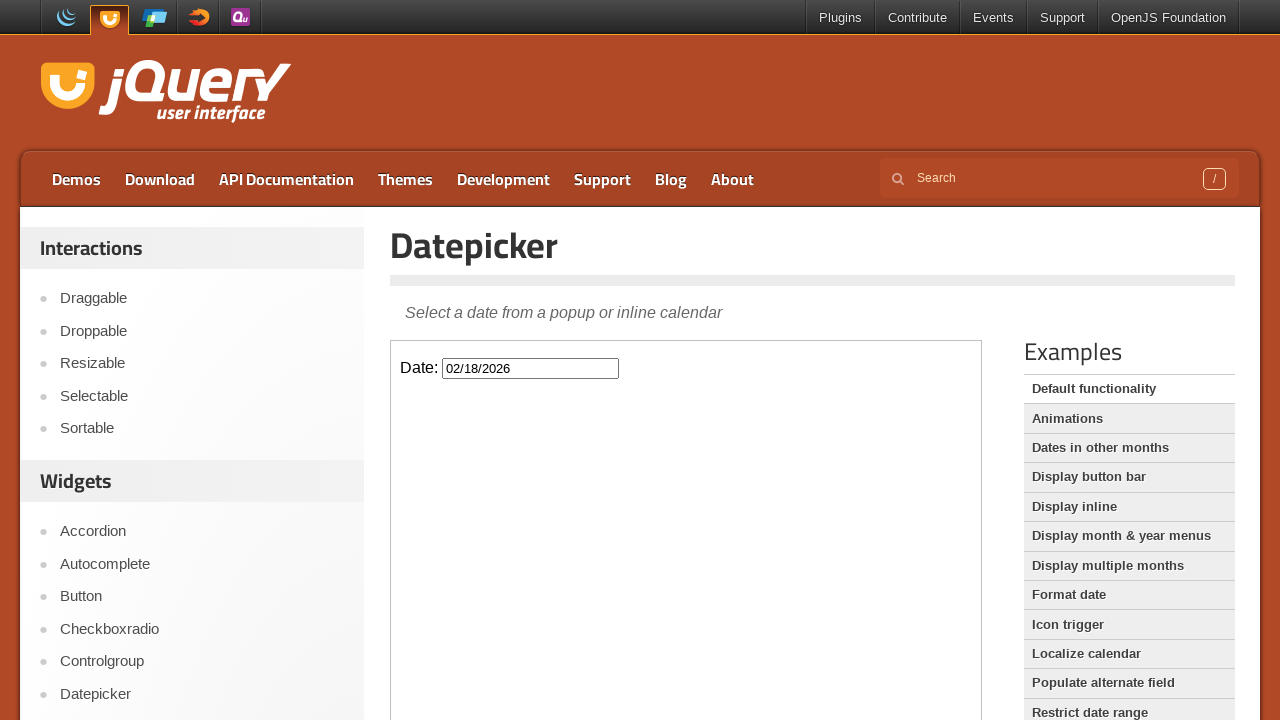